Tests that clicking Clear completed button removes completed items from the list

Starting URL: https://demo.playwright.dev/todomvc

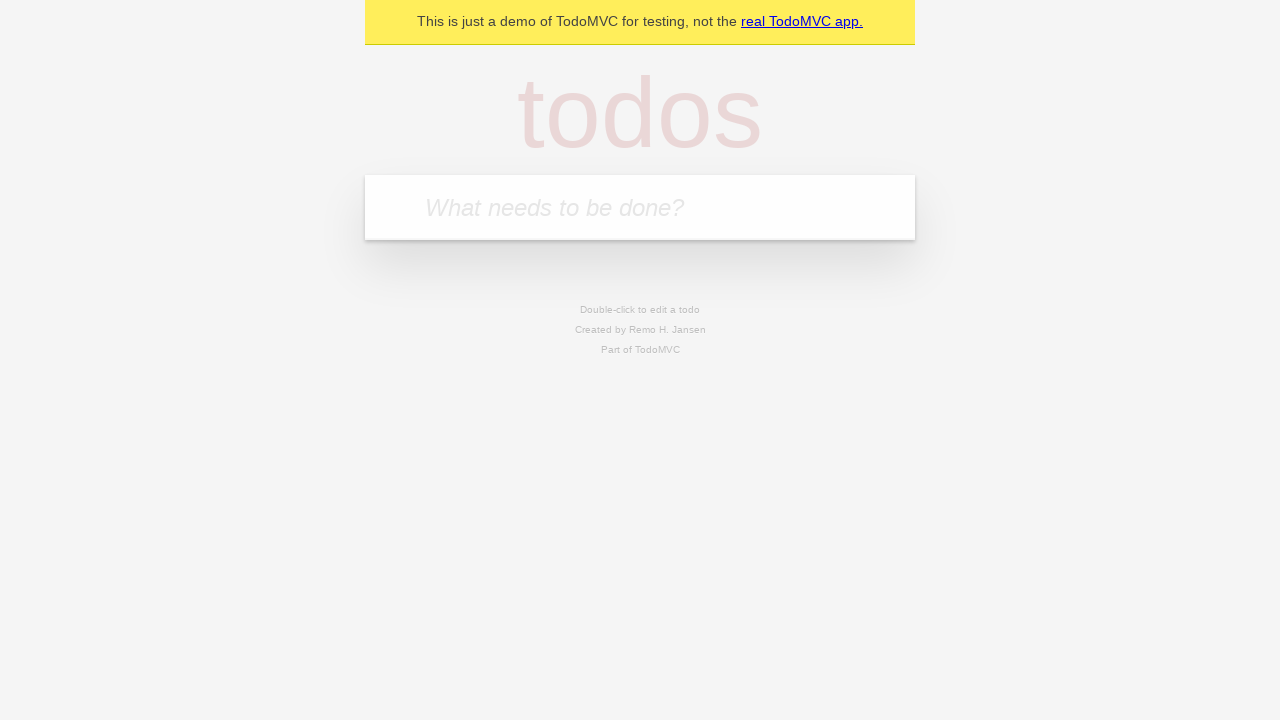

Filled todo input with 'buy some cheese' on internal:attr=[placeholder="What needs to be done?"i]
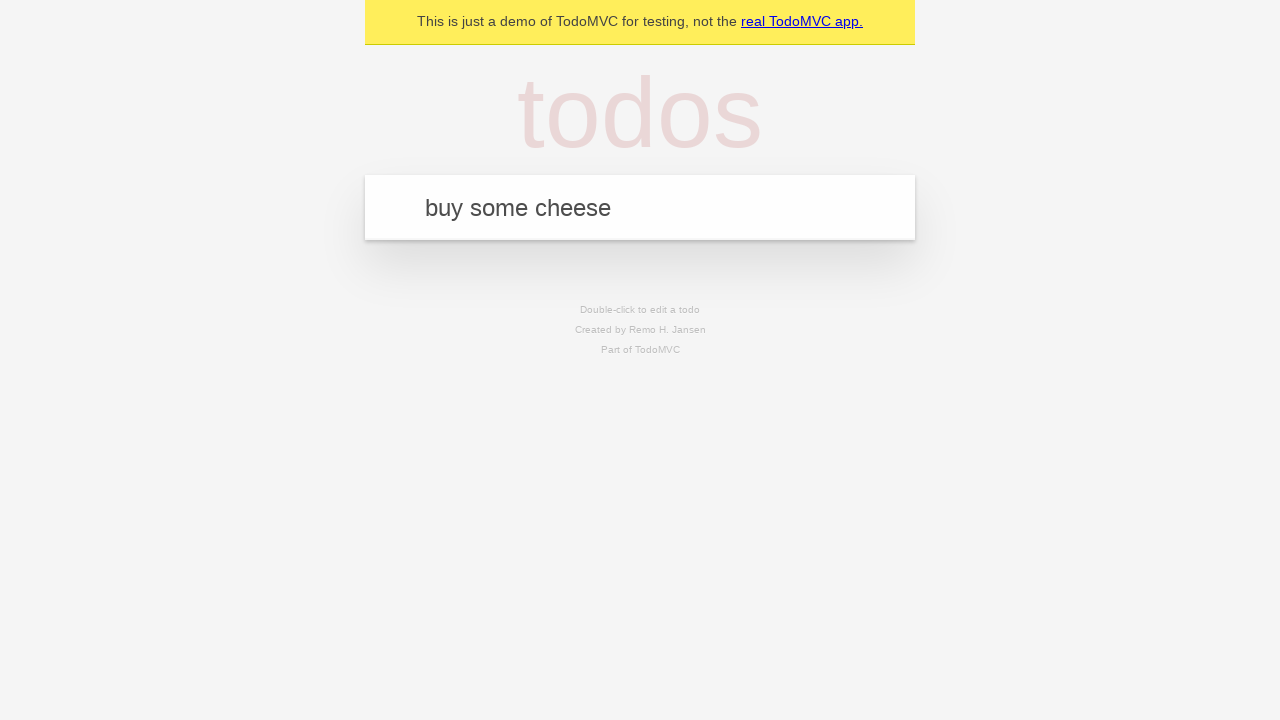

Pressed Enter to add first todo item on internal:attr=[placeholder="What needs to be done?"i]
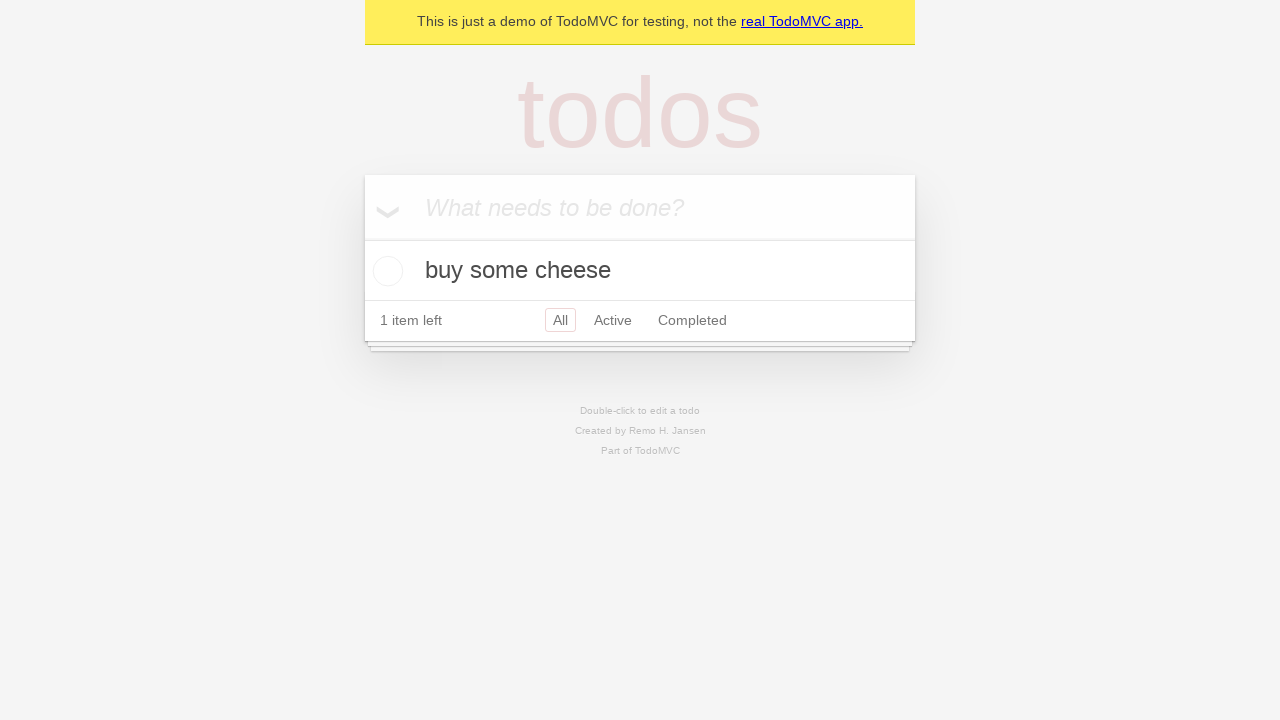

Filled todo input with 'feed the cat' on internal:attr=[placeholder="What needs to be done?"i]
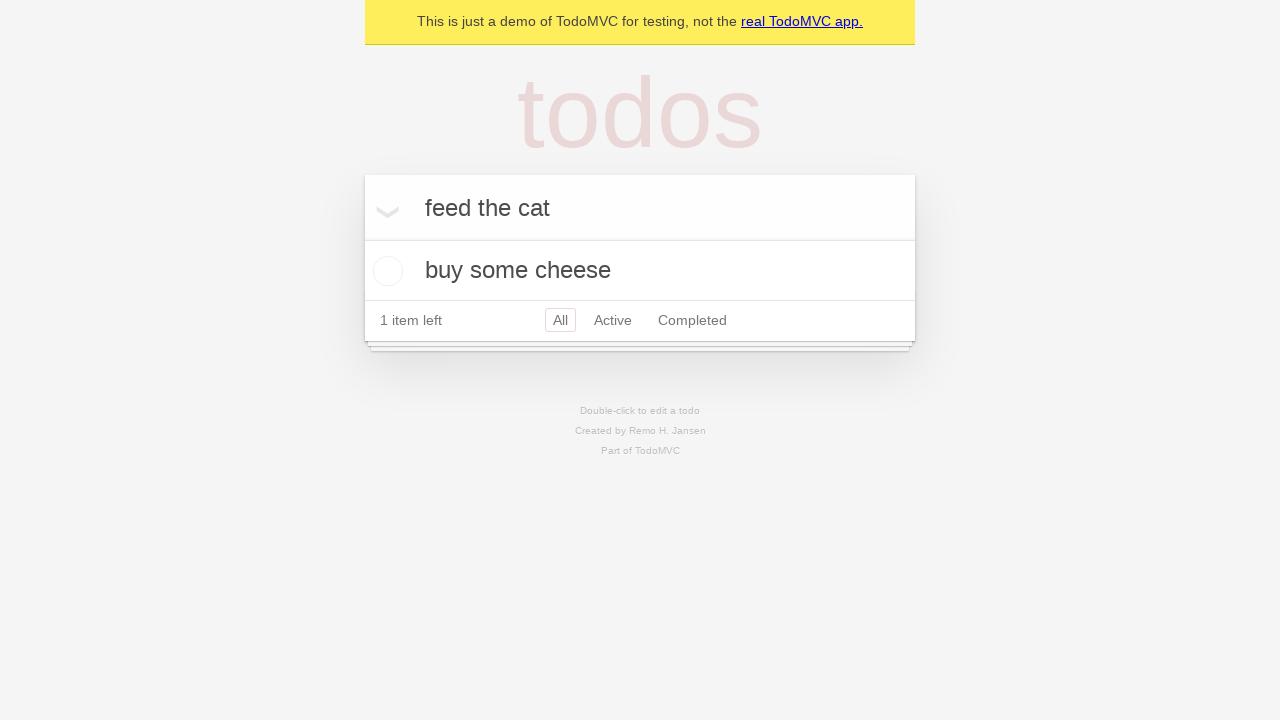

Pressed Enter to add second todo item on internal:attr=[placeholder="What needs to be done?"i]
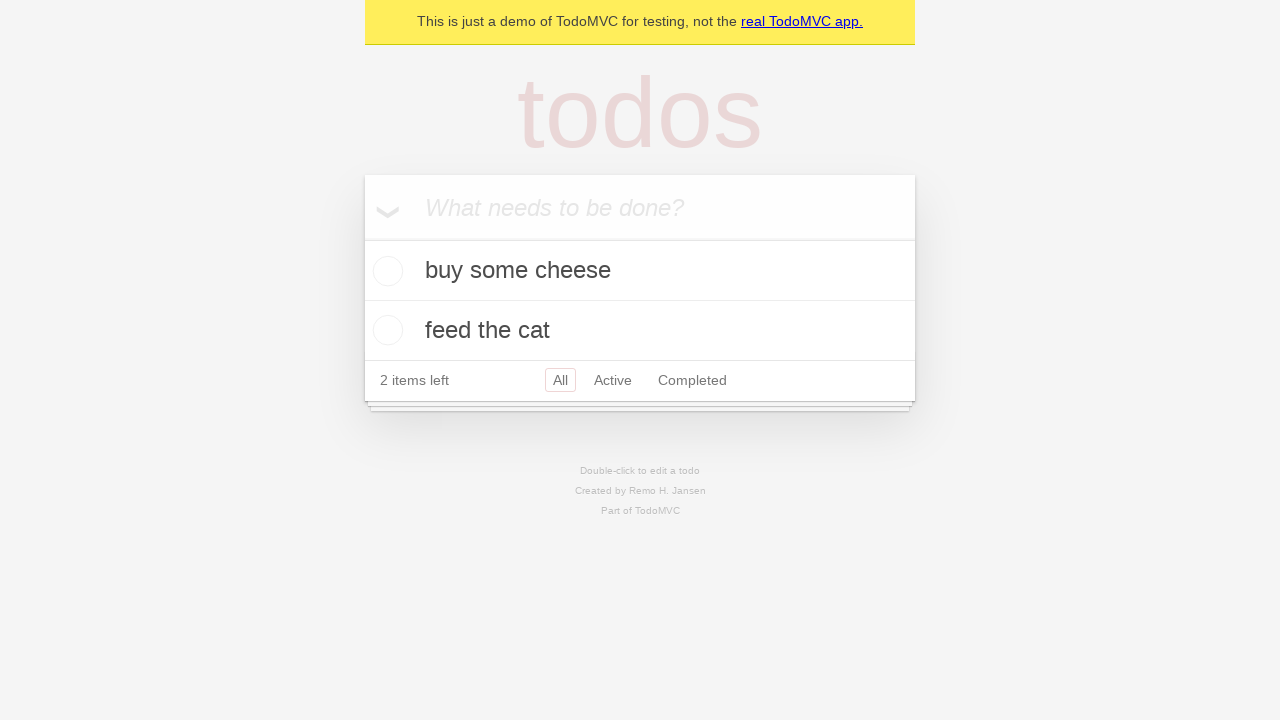

Filled todo input with 'book a doctors appointment' on internal:attr=[placeholder="What needs to be done?"i]
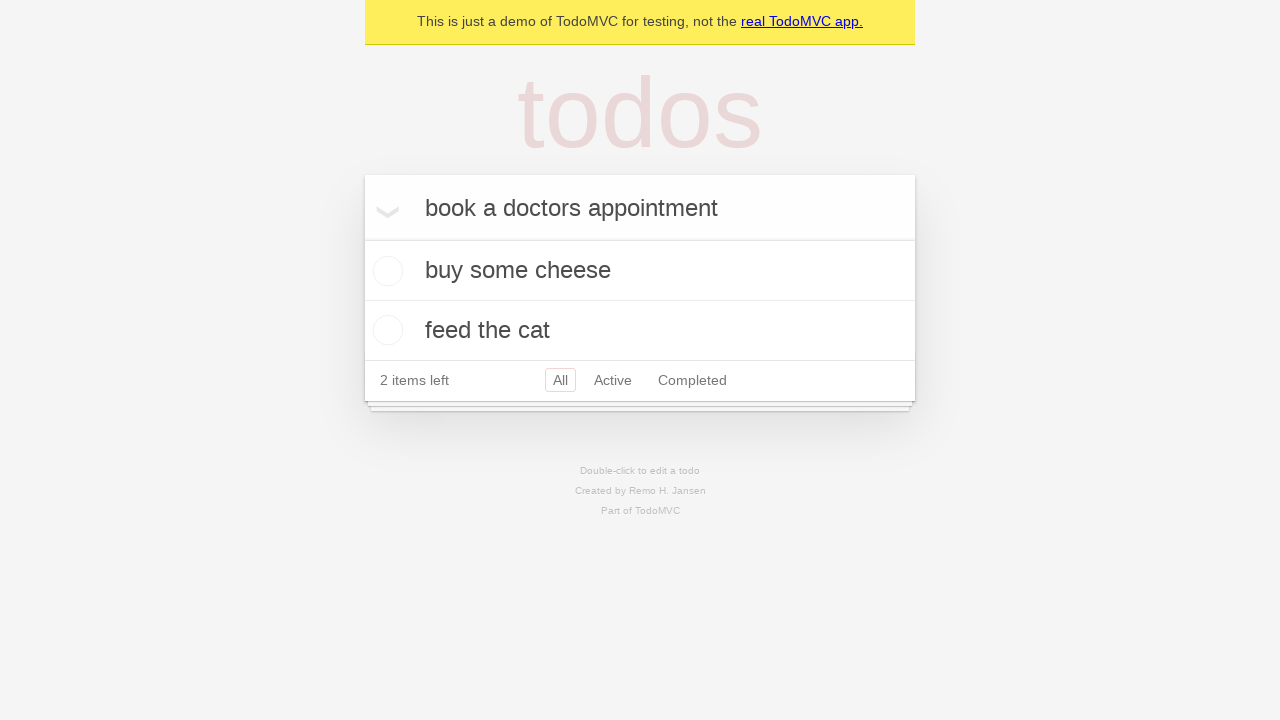

Pressed Enter to add third todo item on internal:attr=[placeholder="What needs to be done?"i]
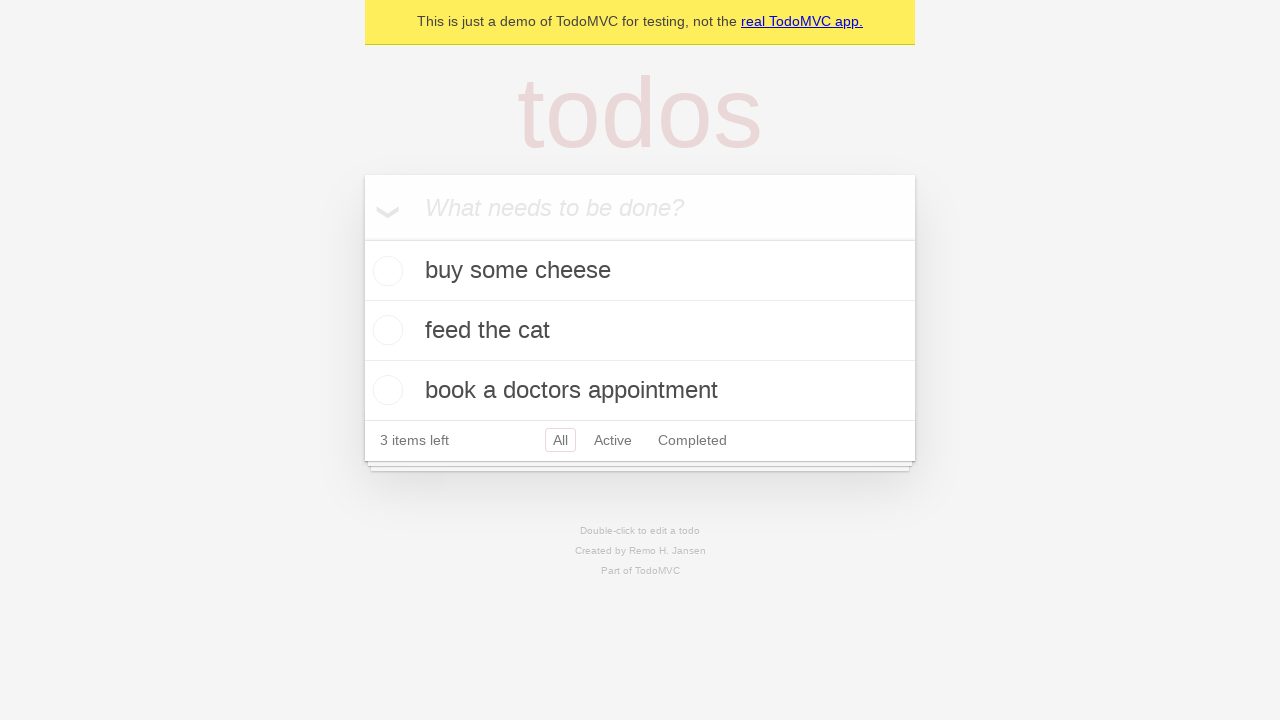

Checked the checkbox for the second todo item 'feed the cat' at (385, 330) on internal:testid=[data-testid="todo-item"s] >> nth=1 >> internal:role=checkbox
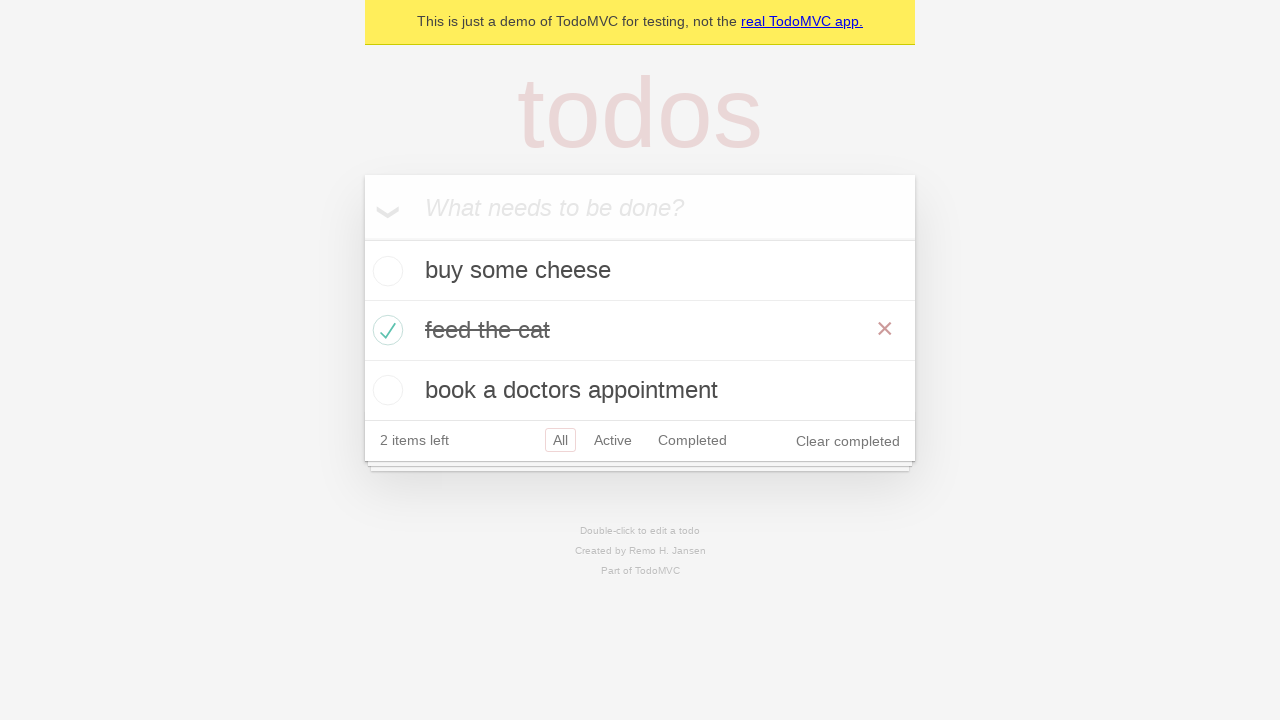

Clicked 'Clear completed' button to remove completed items at (848, 441) on internal:role=button[name="Clear completed"i]
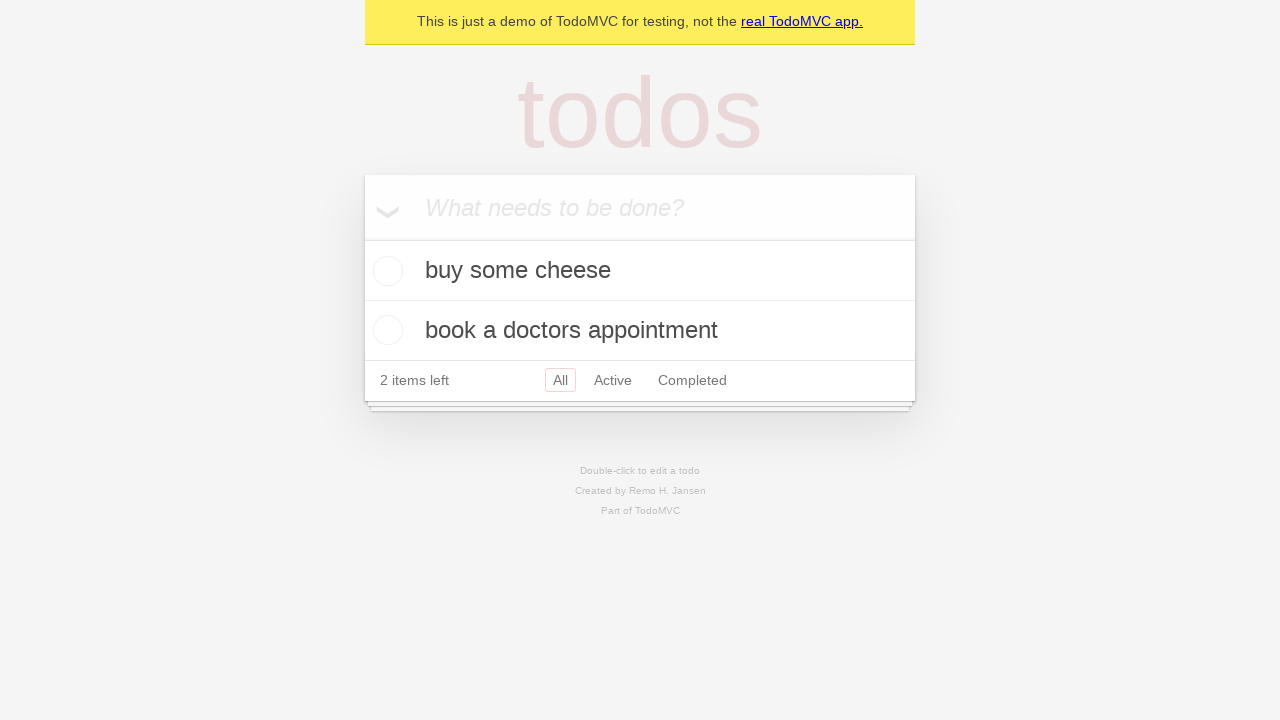

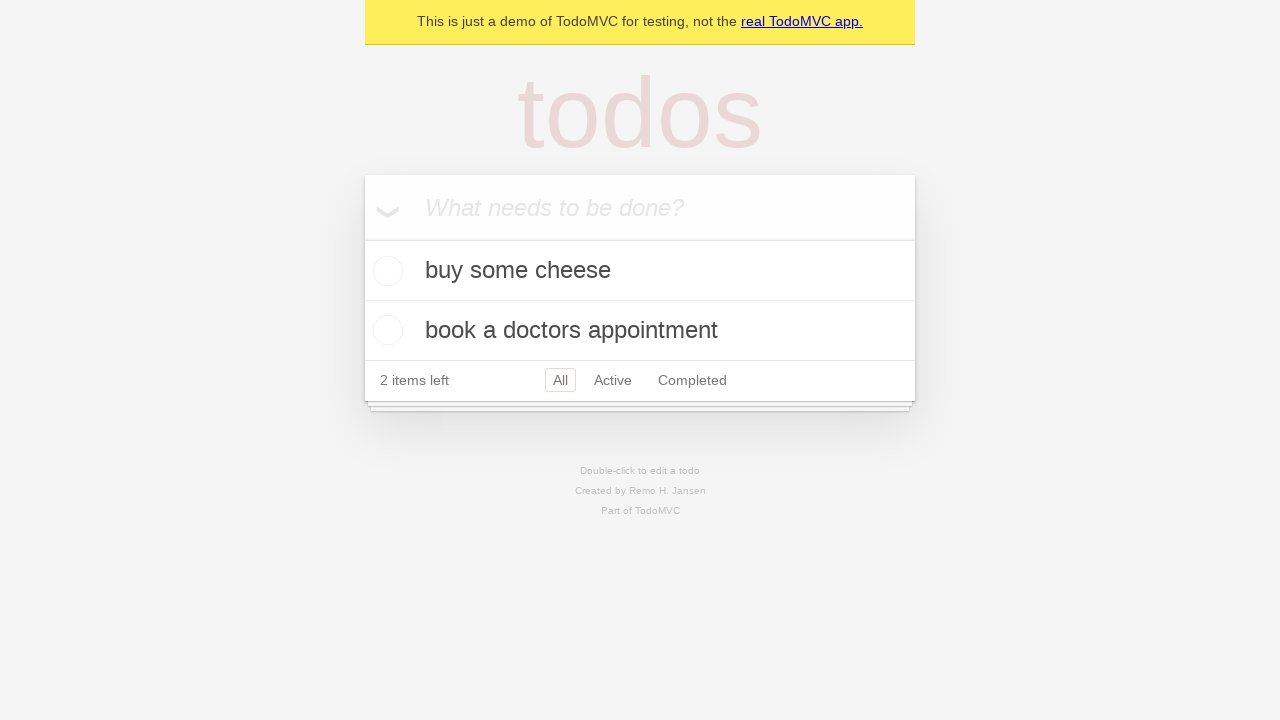